Tests window handling functionality by opening Help and Privacy links in new windows and switching between them to verify page titles

Starting URL: https://accounts.google.com/v3/signin/identifier?ifkv=AVdkyDlTeB8y9Ts8dxskW9kga8SCyrfabcxmPaREf303vNK4eBjZJMk7kspEgUzSfbBT79jrsQkK6g&service=mail&flowName=GlifWebSignIn&flowEntry=ServiceLogin&dsh=S-601638168%3A1736608603633506&ddm=1

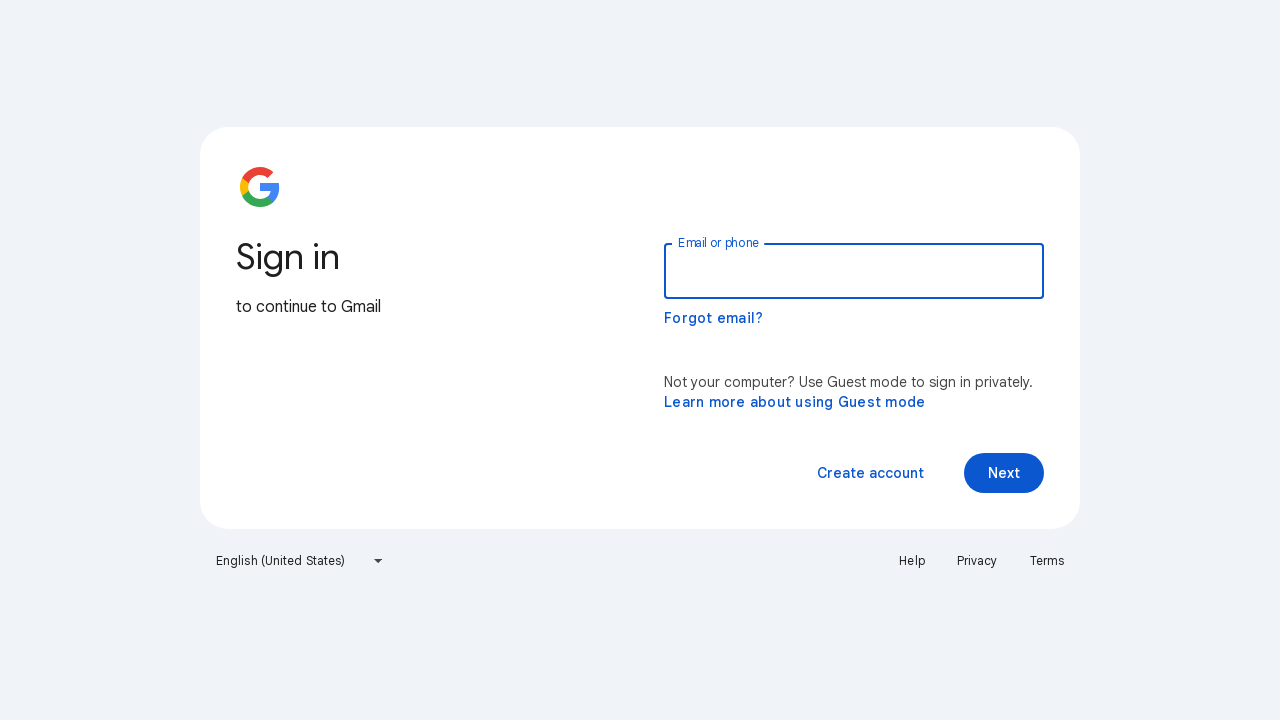

Clicked Help link, new window opened at (912, 561) on text=Help
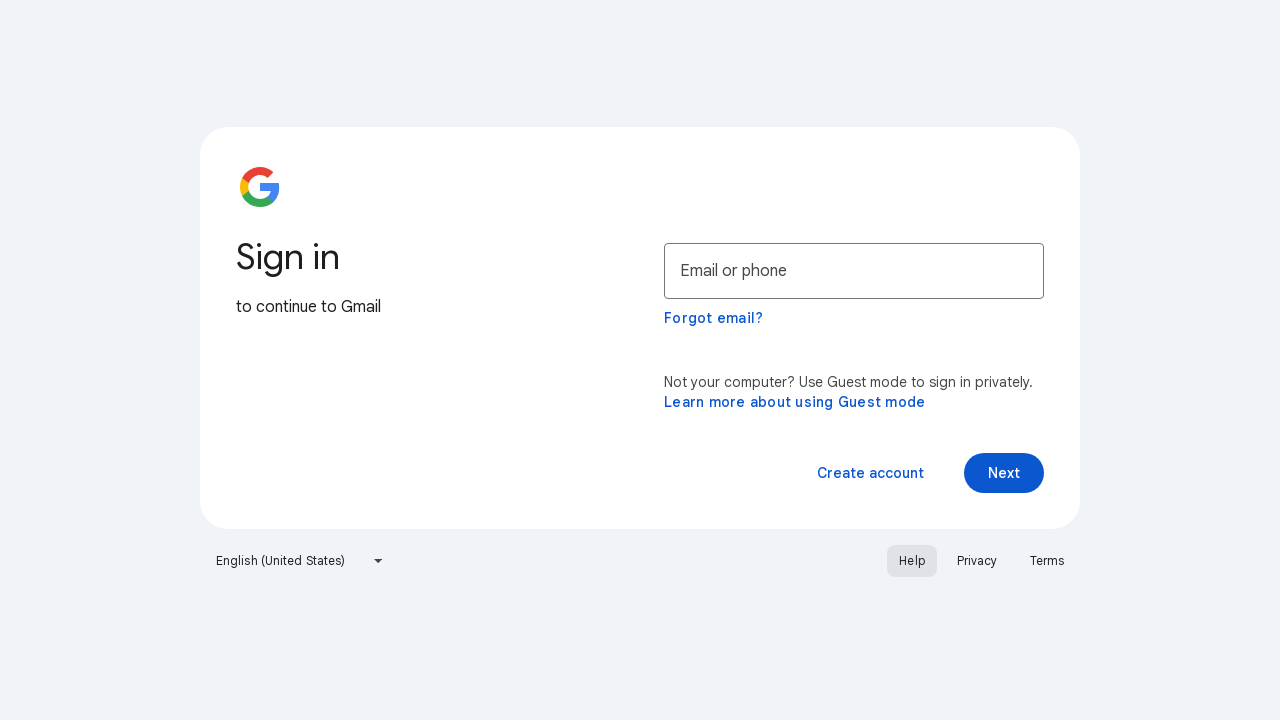

Help page window captured
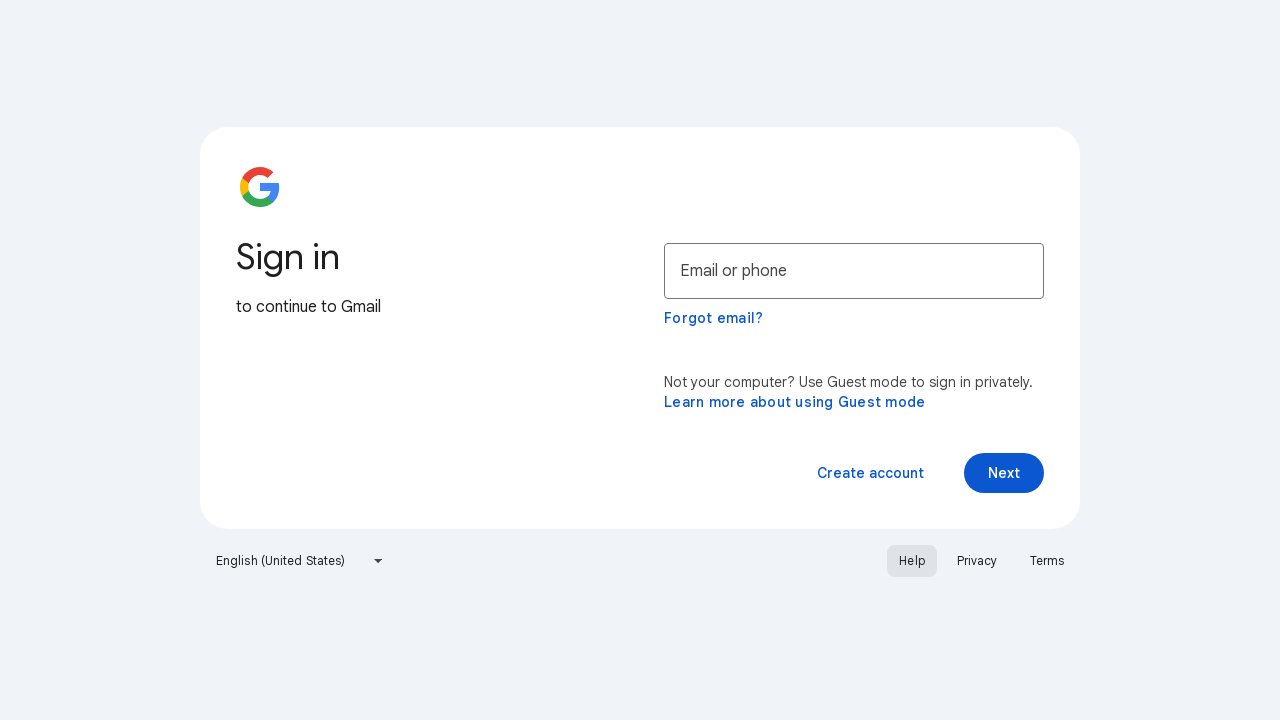

Clicked Privacy link, another new window opened at (977, 561) on text=Privacy
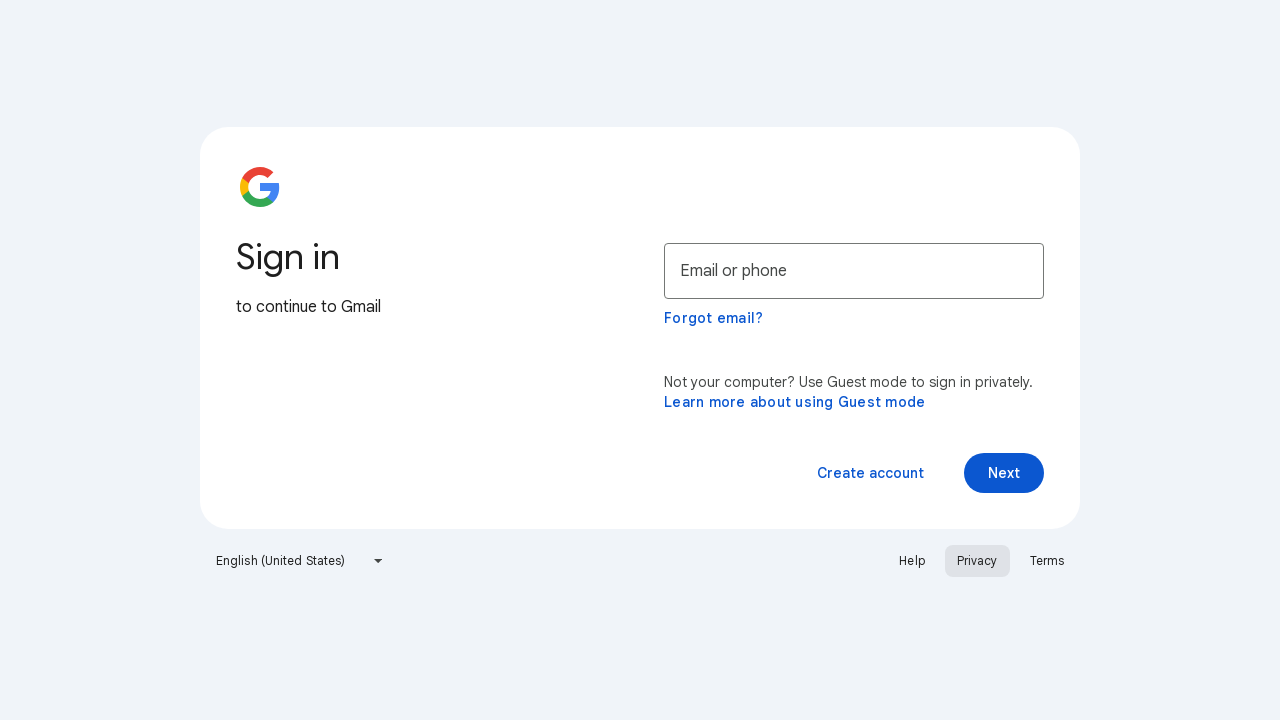

Privacy page window captured
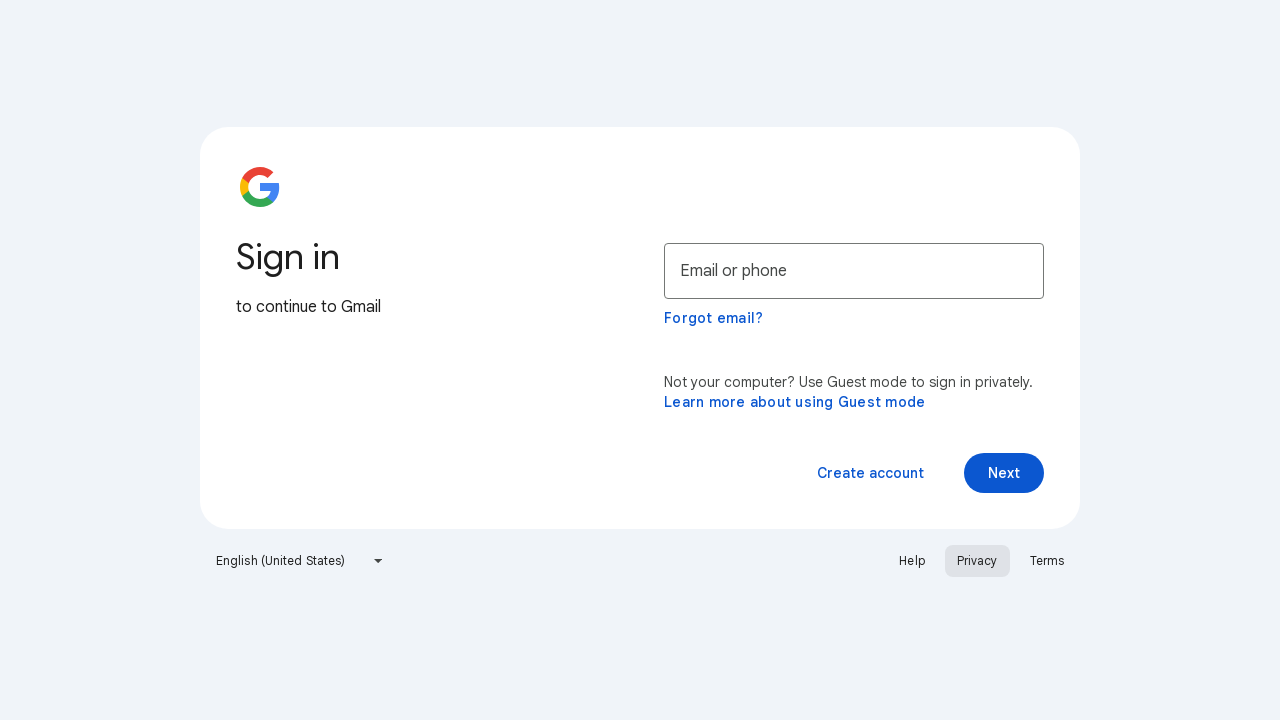

Main window title retrieved: Gmail
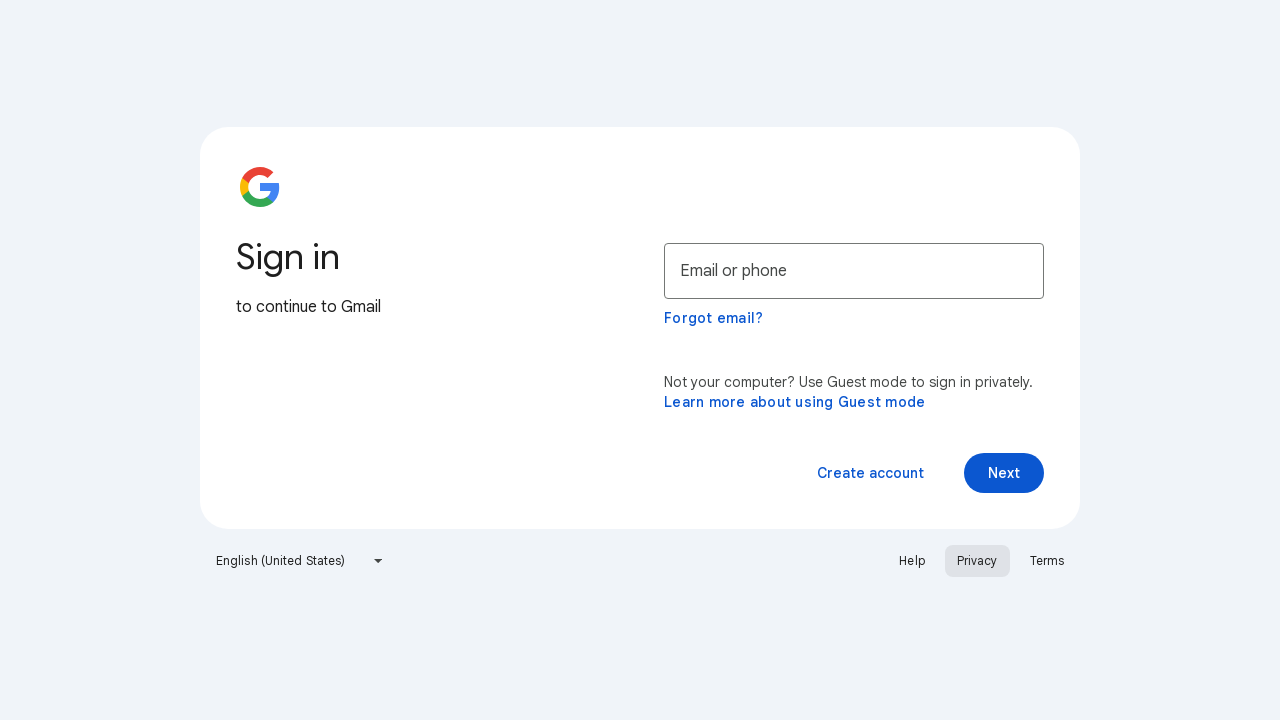

Switched to Privacy window
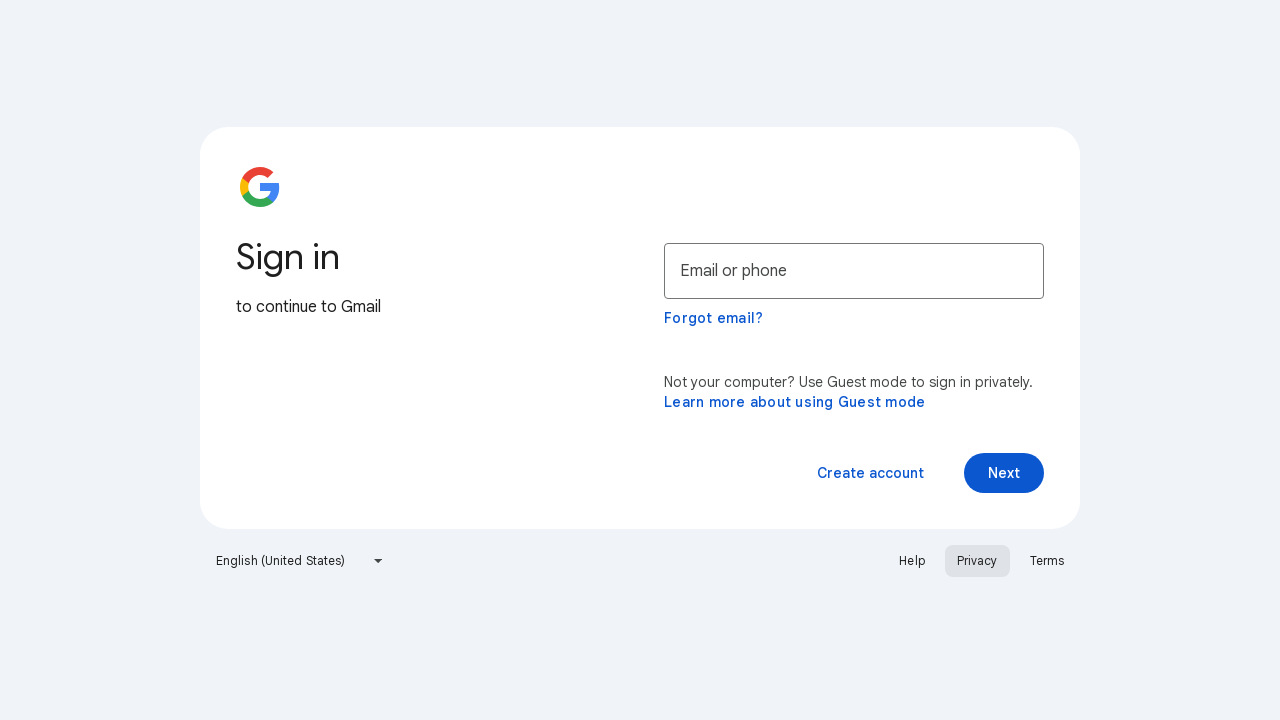

Privacy window title retrieved: Privacy Policy – Privacy & Terms – Google
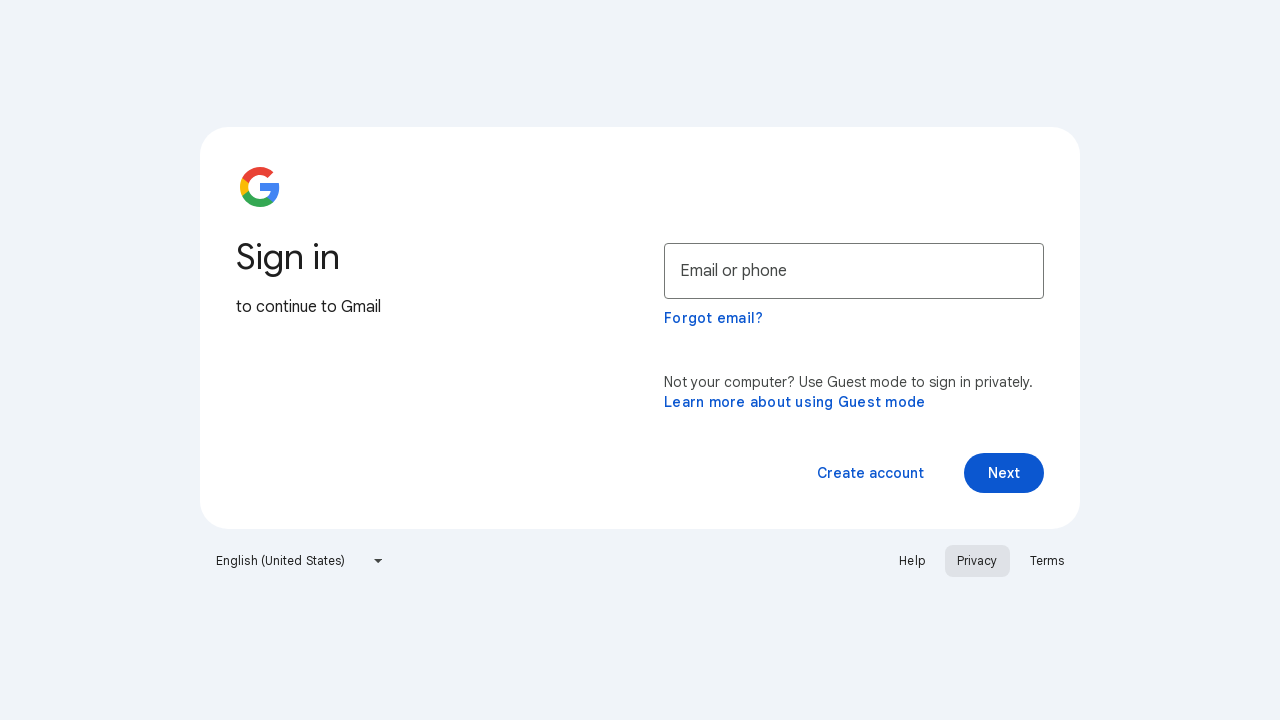

Switched back to main window
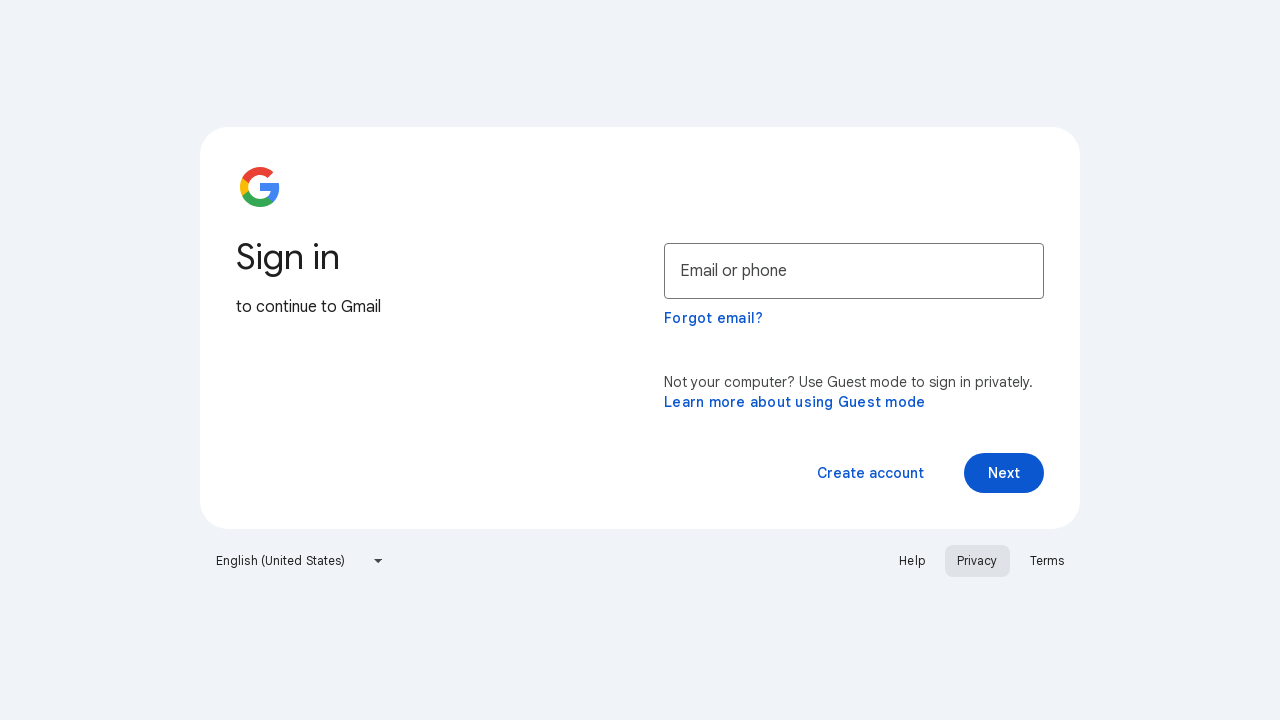

Main window title confirmed: Gmail
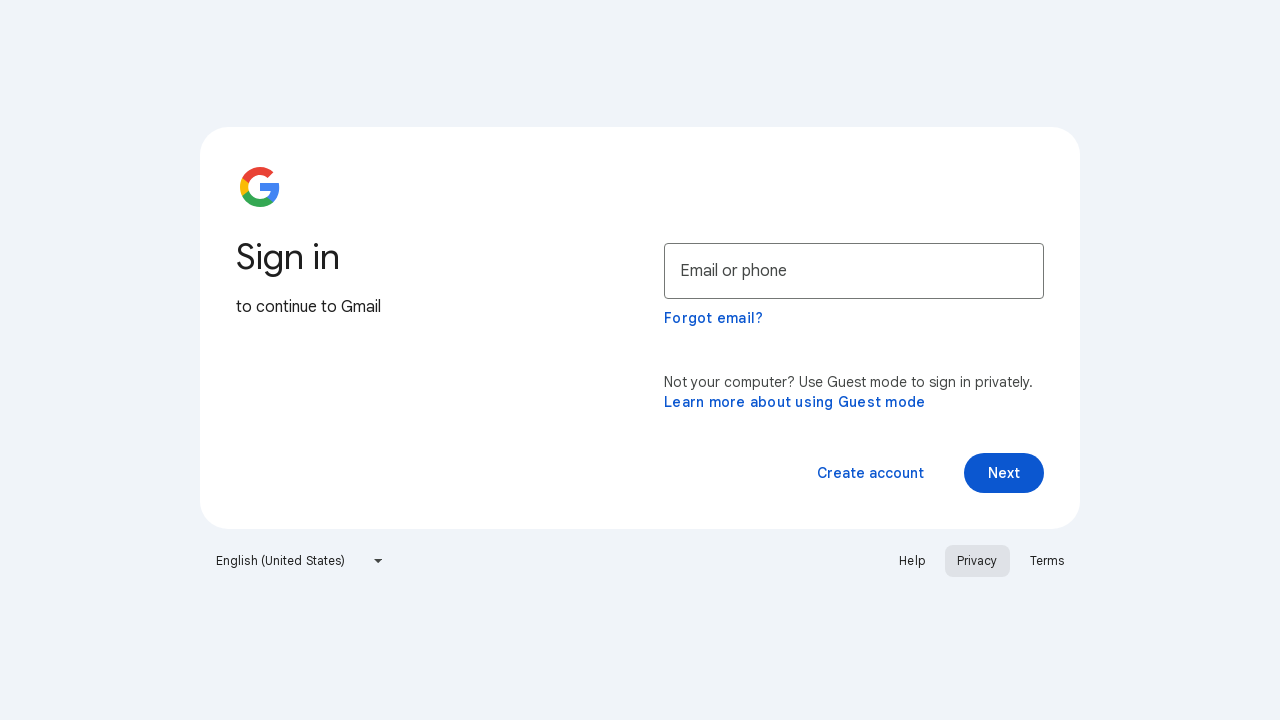

Switched to Help window
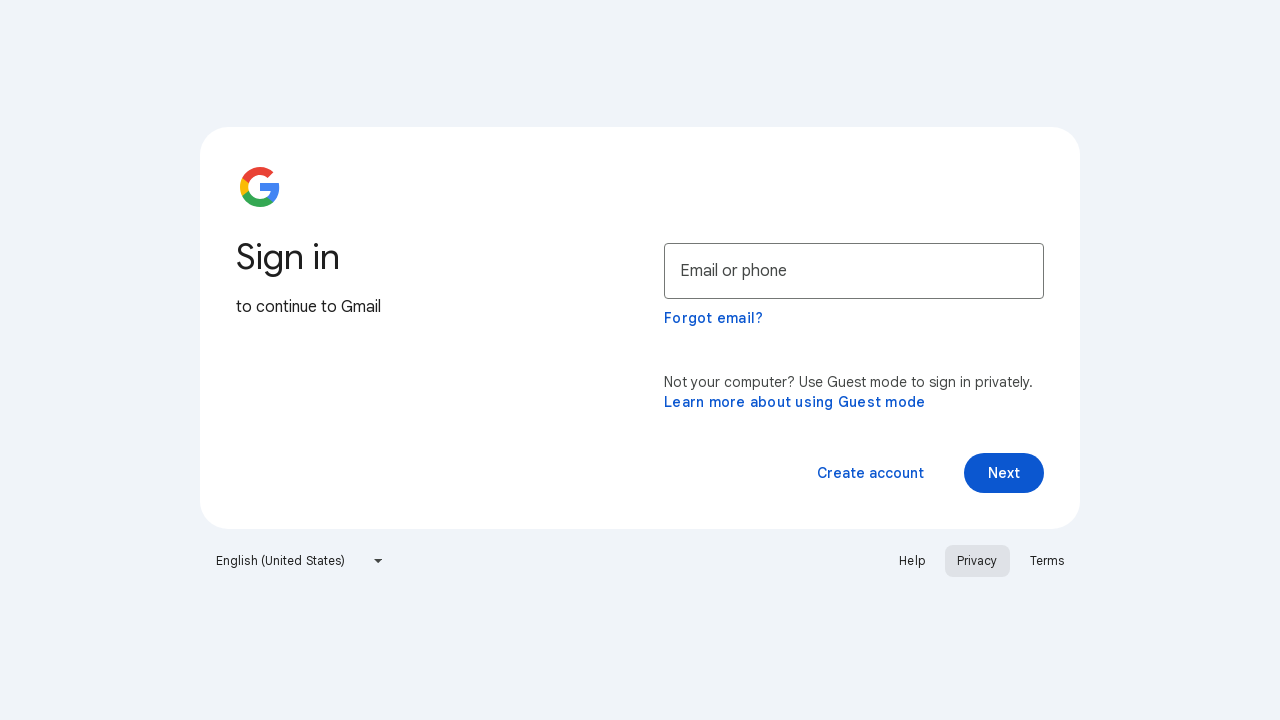

Help window title retrieved: Google Account Help
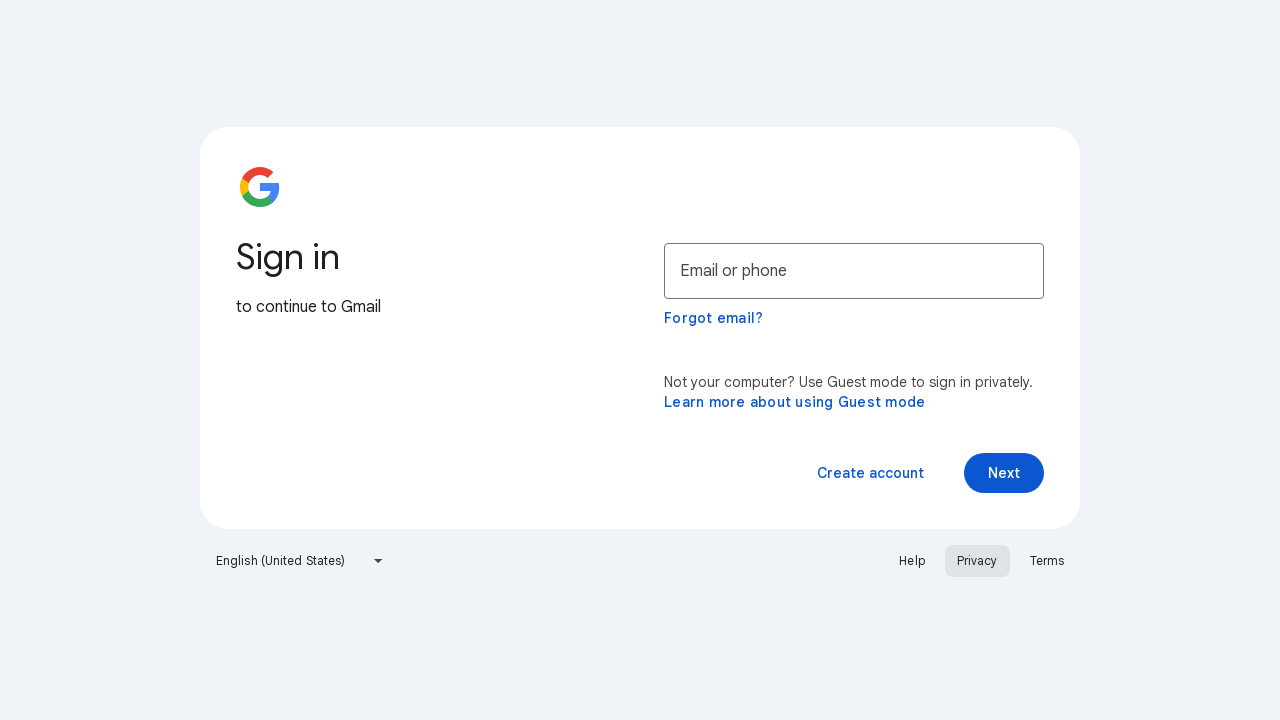

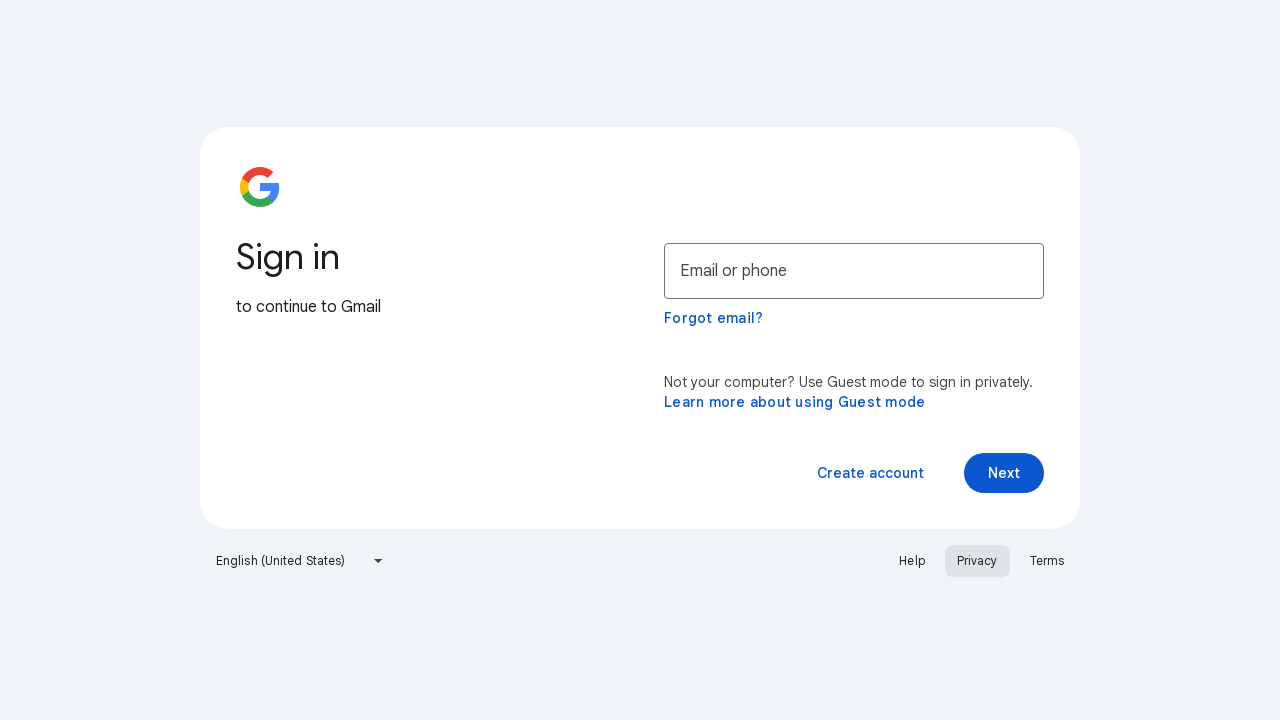